Tests the complete e-commerce checkout flow by adding an item to cart, filling out shipping information, and confirming the order on a demo webshop.

Starting URL: https://danube-webshop.herokuapp.com/

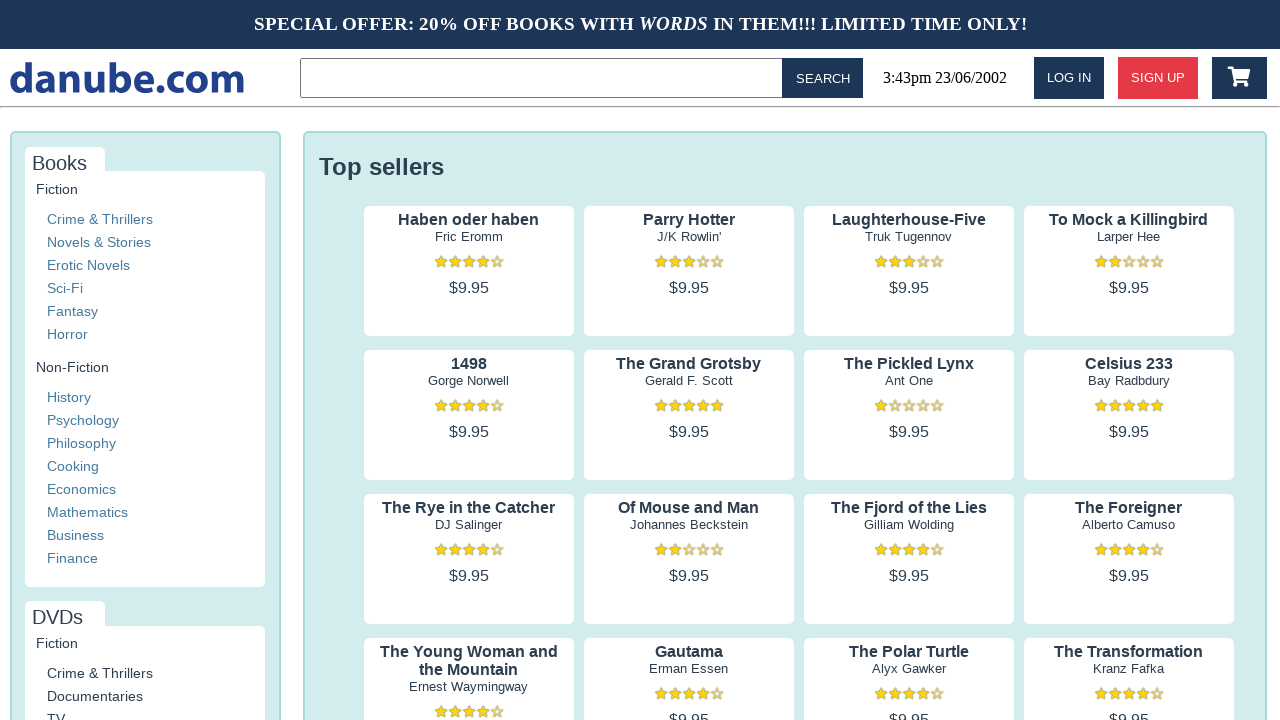

Clicked on first product preview at (469, 237) on .preview:nth-child(1) > .preview-author
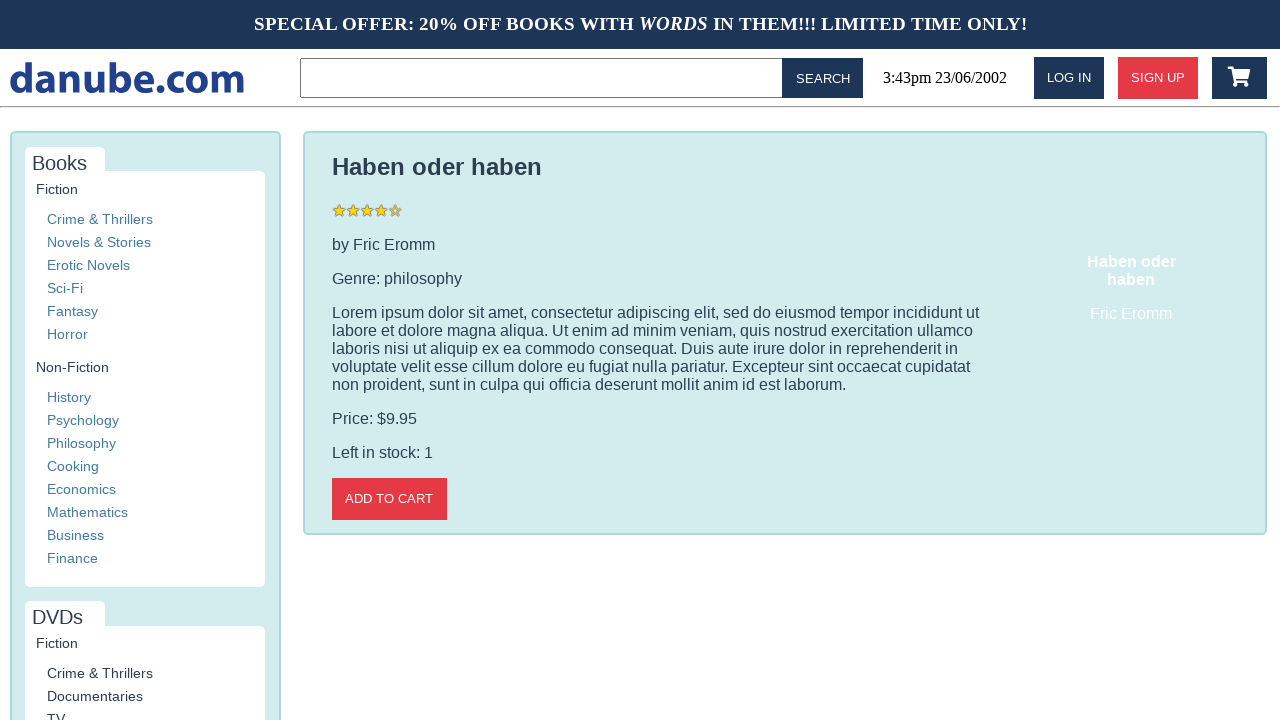

Added item to cart at (389, 499) on .detail-wrapper > .call-to-action
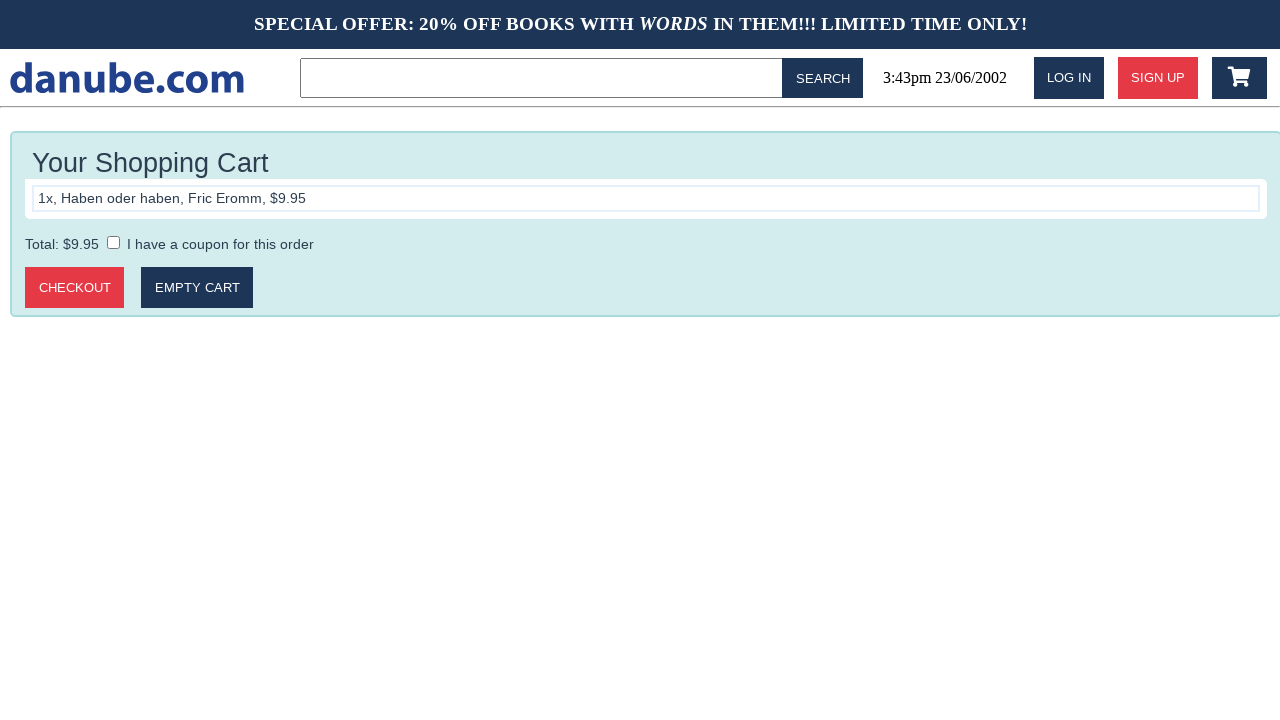

Clicked logo to navigate back to home at (127, 78) on #logo
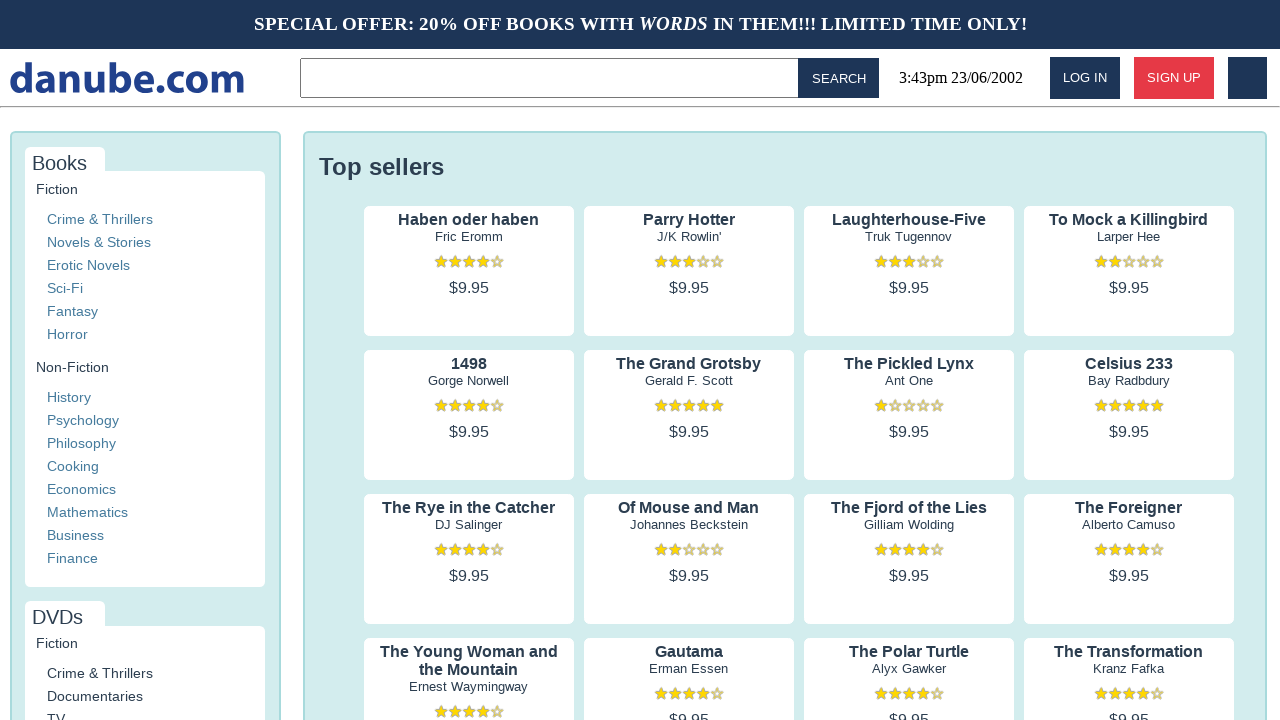

Home page loaded
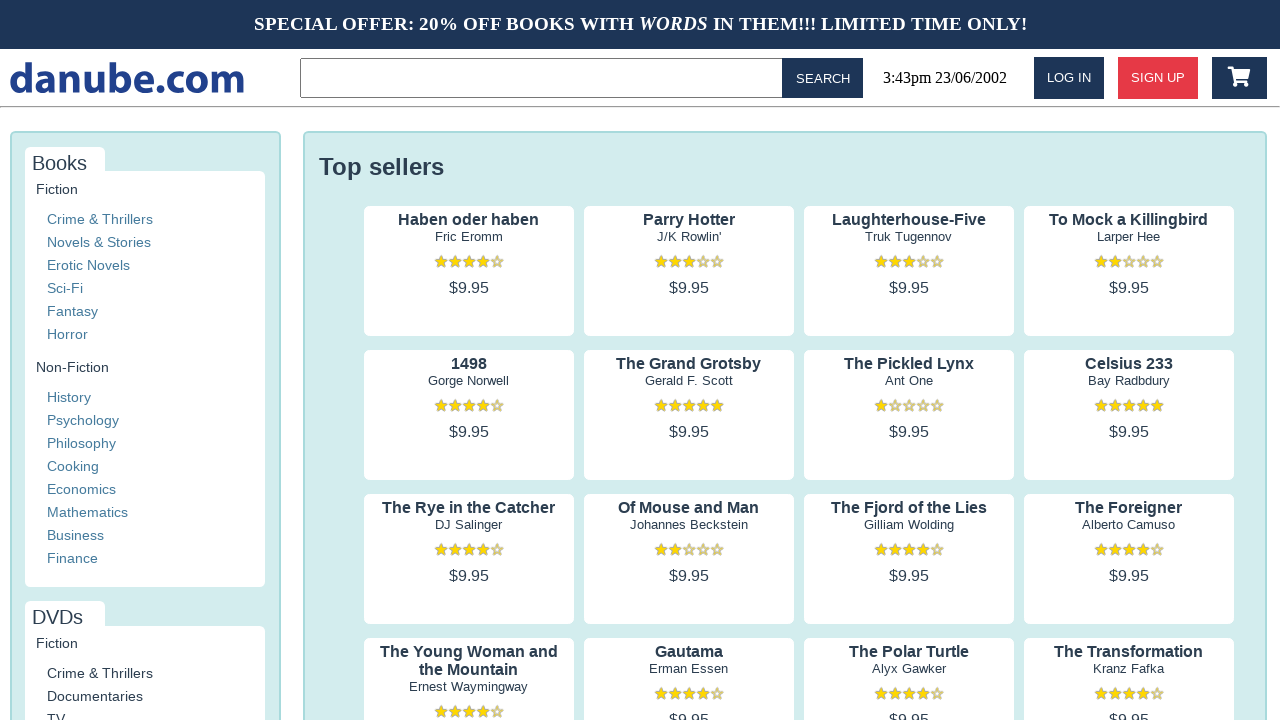

Opened shopping cart at (1239, 78) on #cart
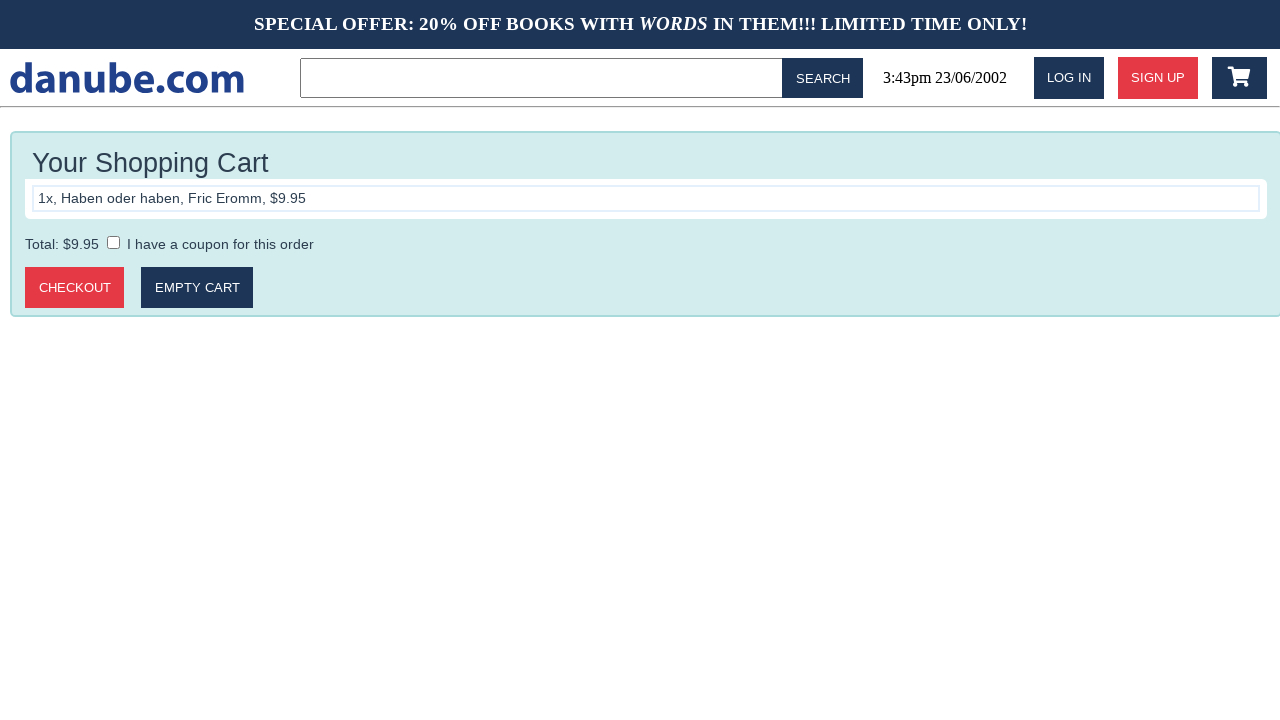

Proceeded to checkout at (75, 288) on .cart > .call-to-action
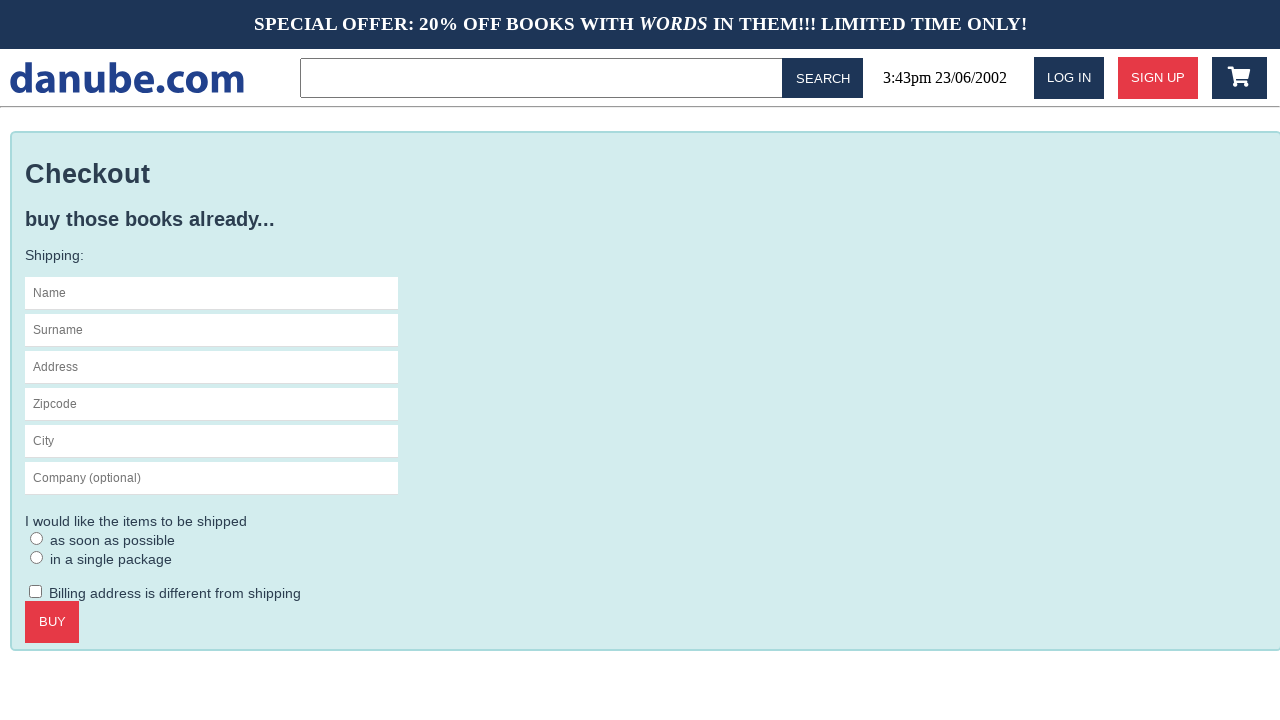

Clicked on name field at (212, 293) on #s-name
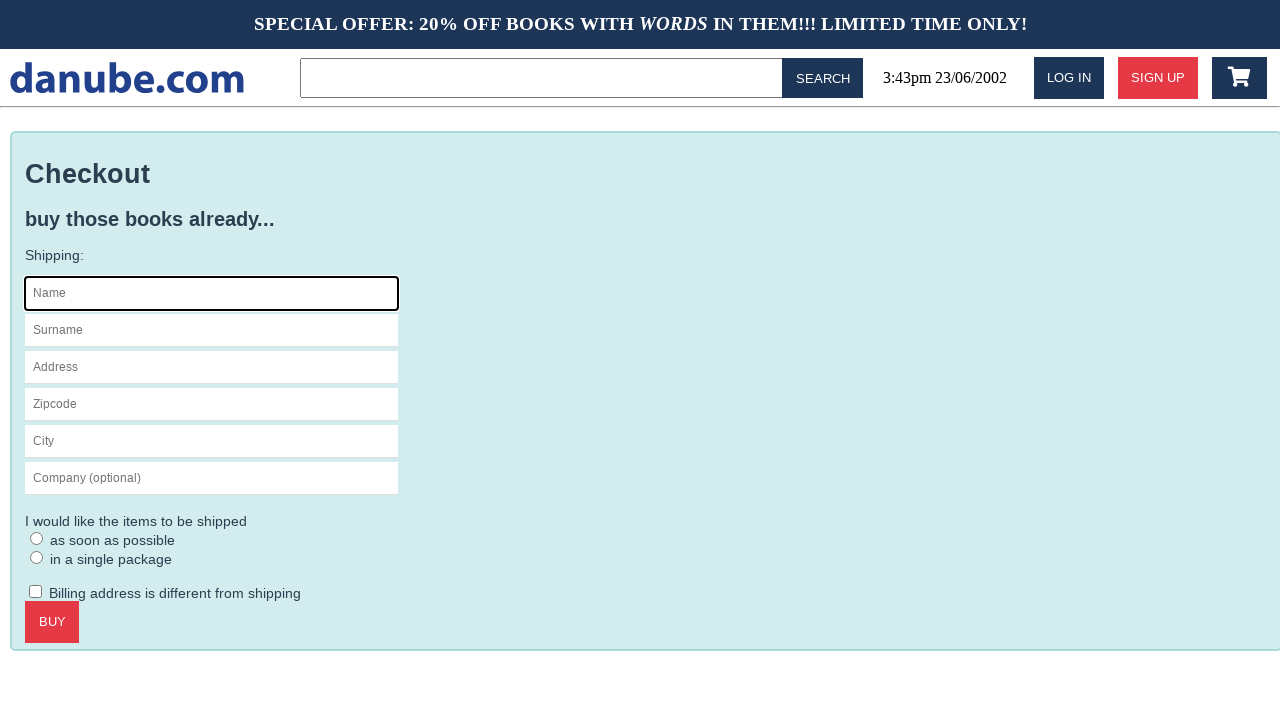

Filled name field with 'Max' on #s-name
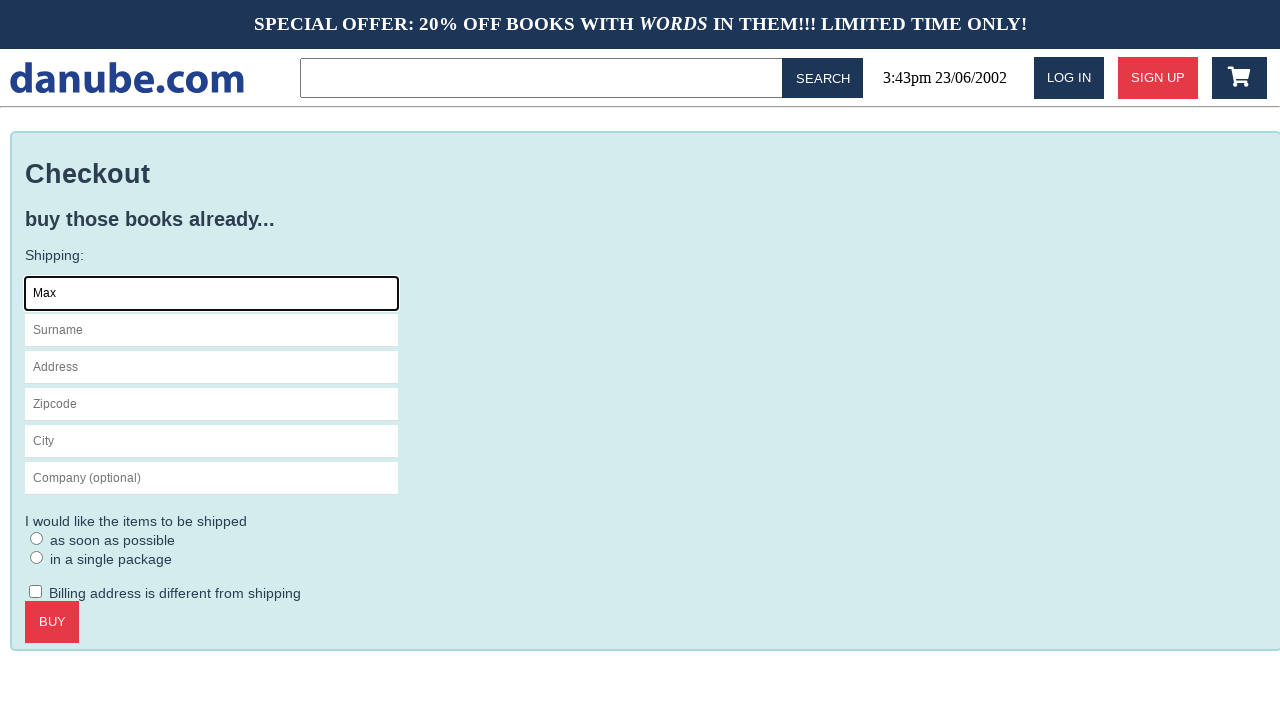

Filled surname field with 'Mustermann' on #s-surname
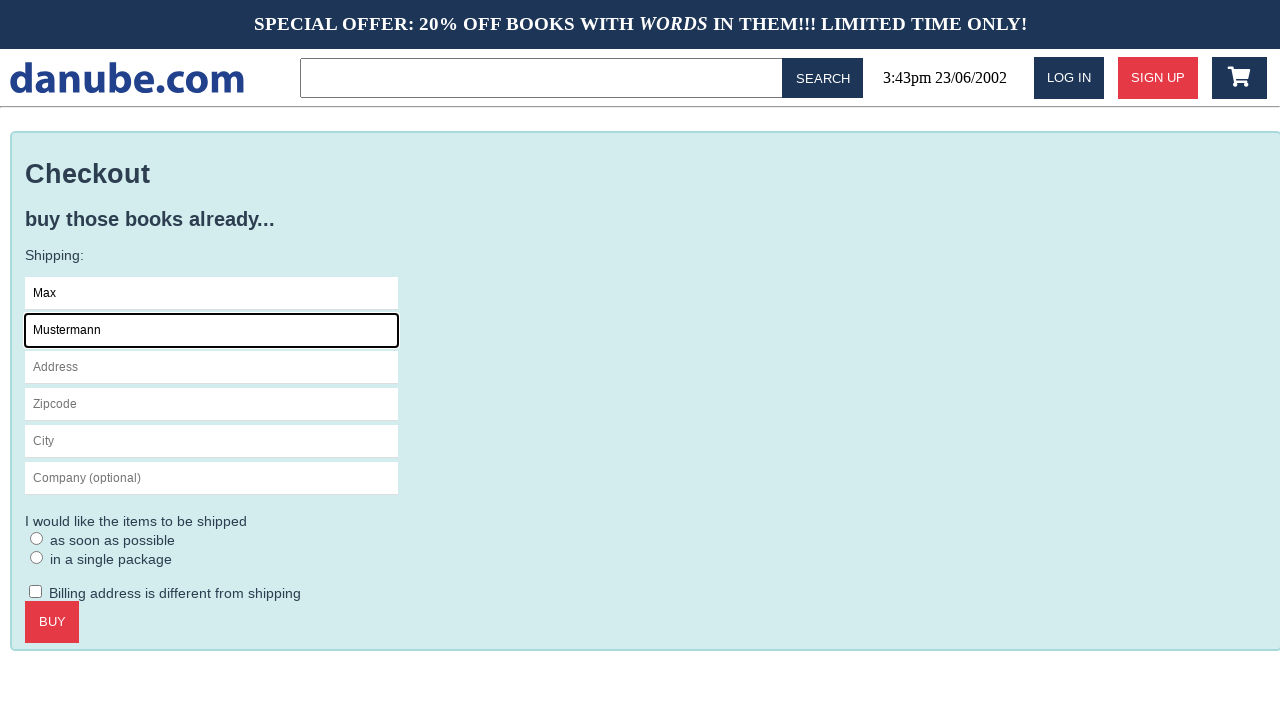

Filled address field with 'Charlottenstr. 57' on #s-address
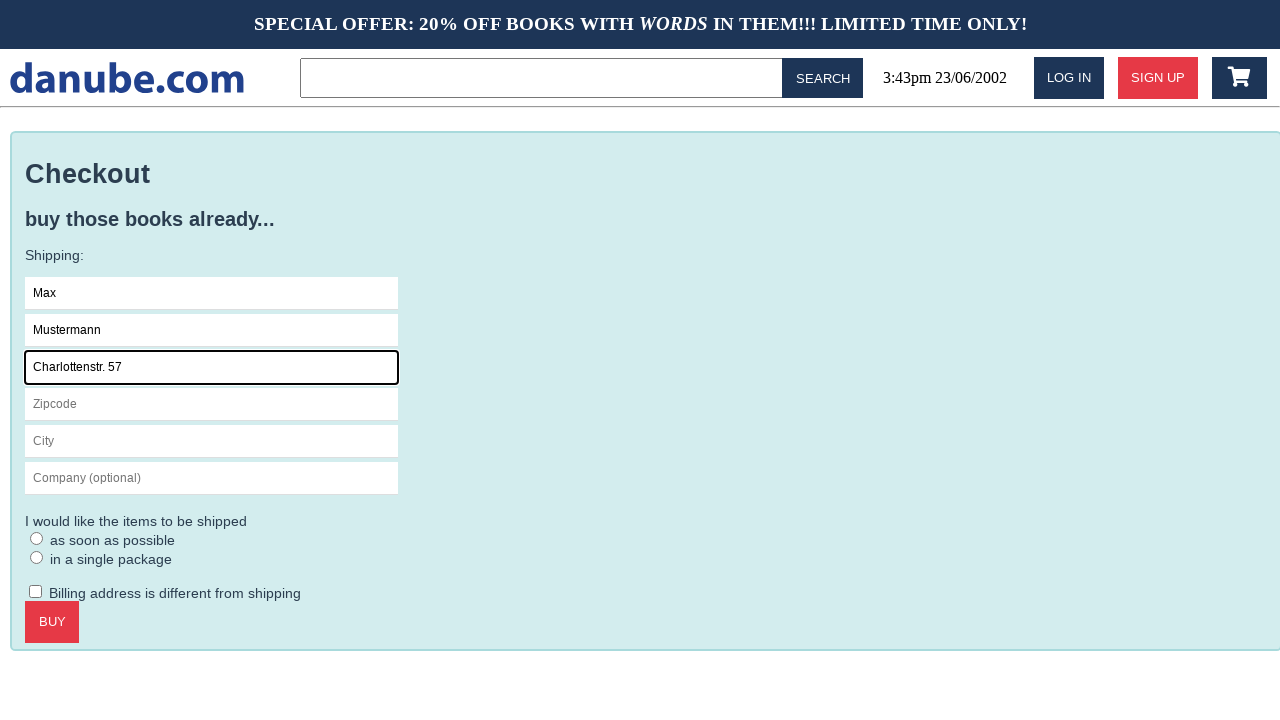

Filled zipcode field with '10117' on #s-zipcode
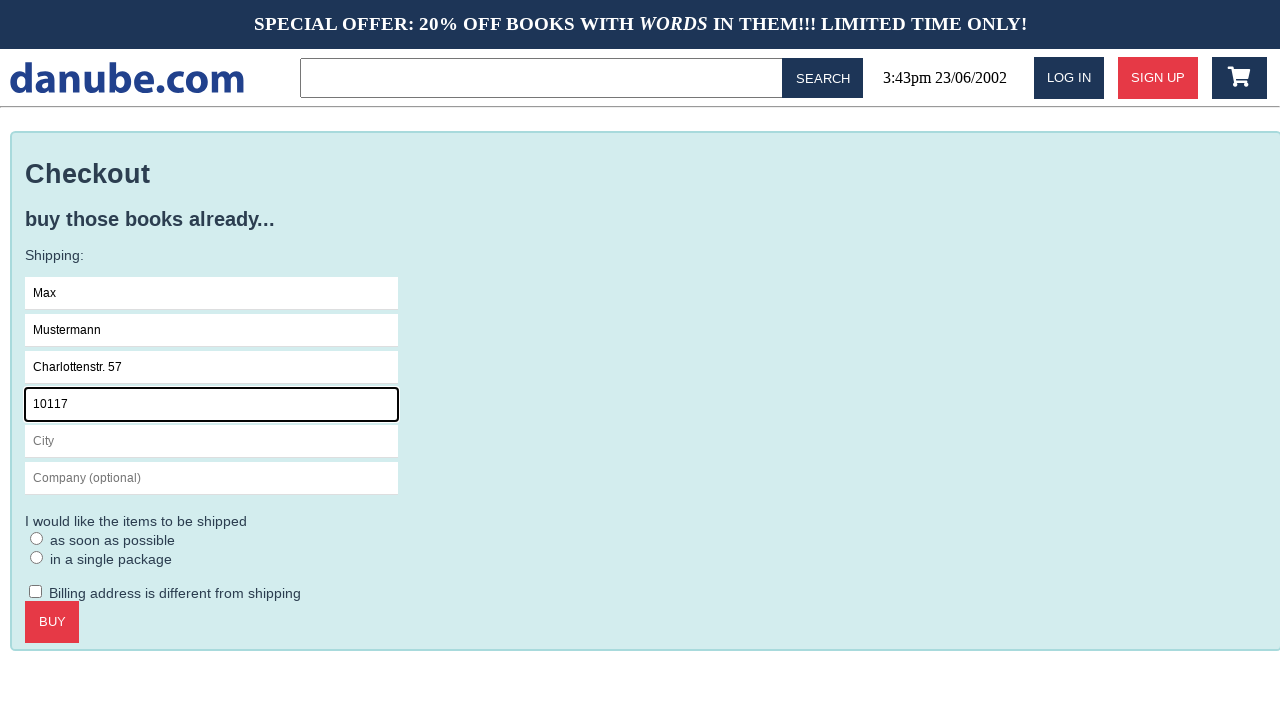

Filled city field with 'Berlin' on #s-city
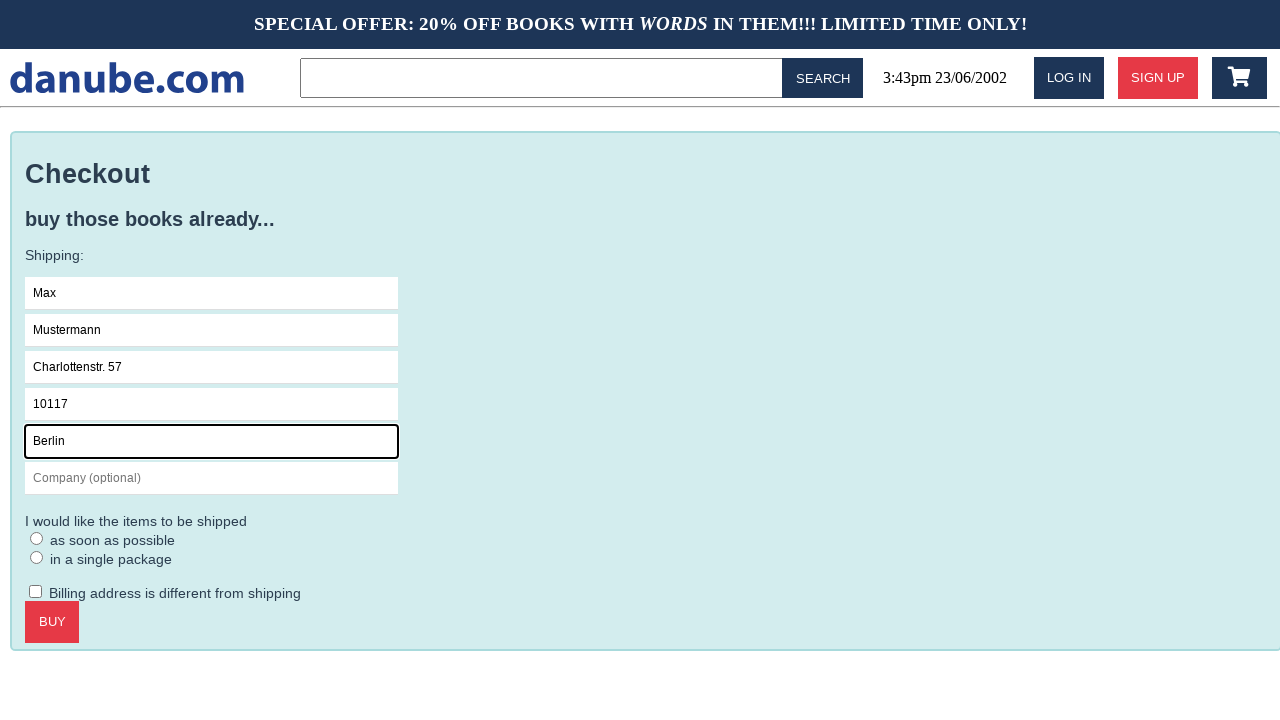

Filled company field with 'Firma GmbH' on #s-company
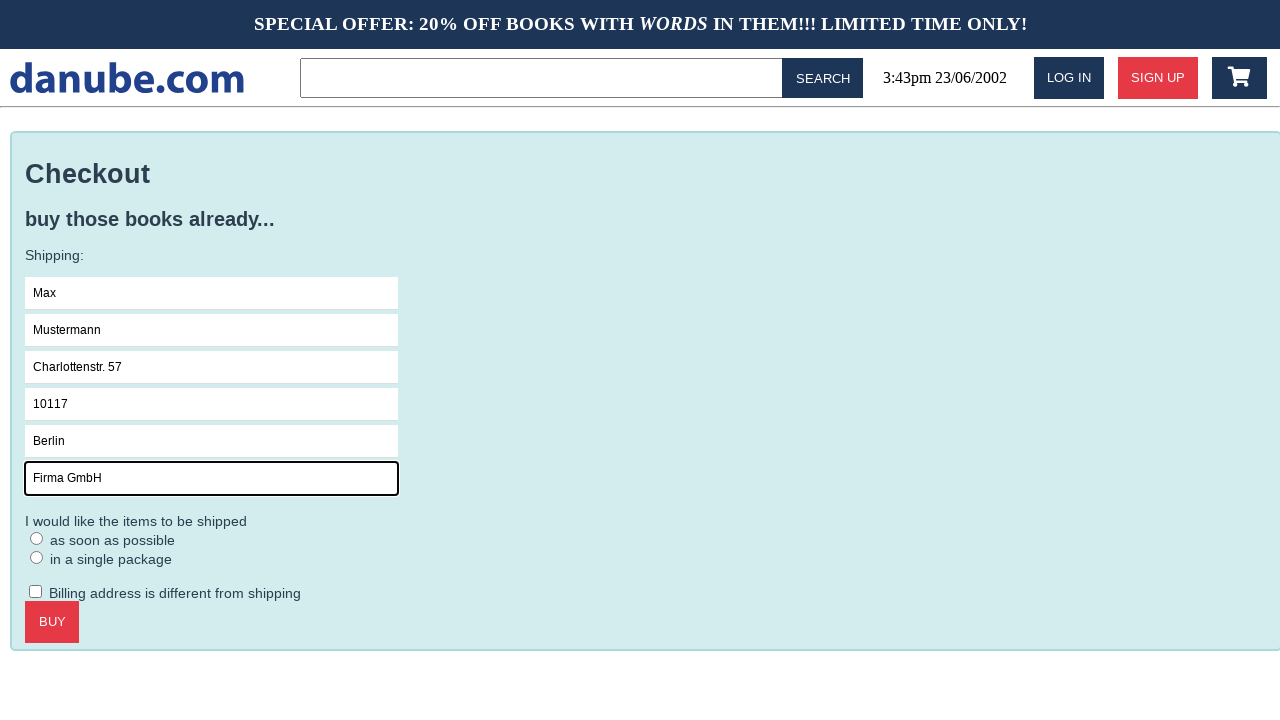

Clicked on checkout form at (646, 439) on .checkout > form
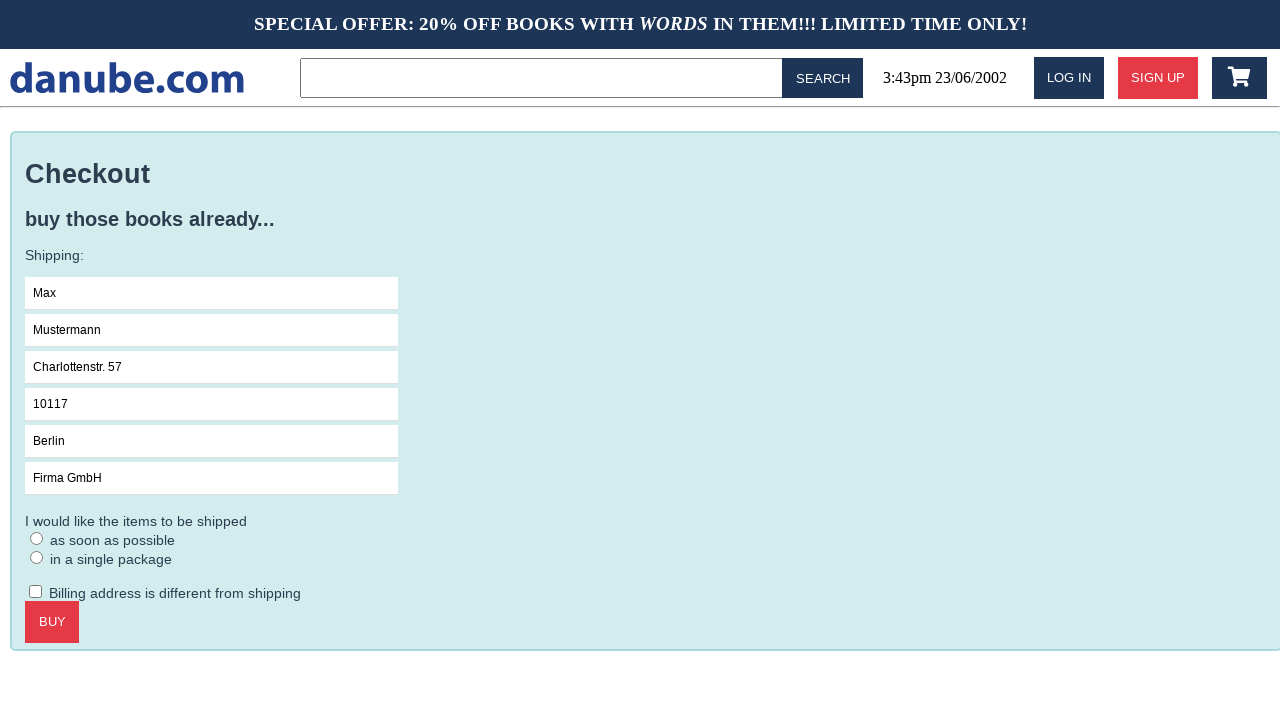

Selected ASAP delivery option at (37, 538) on #asap
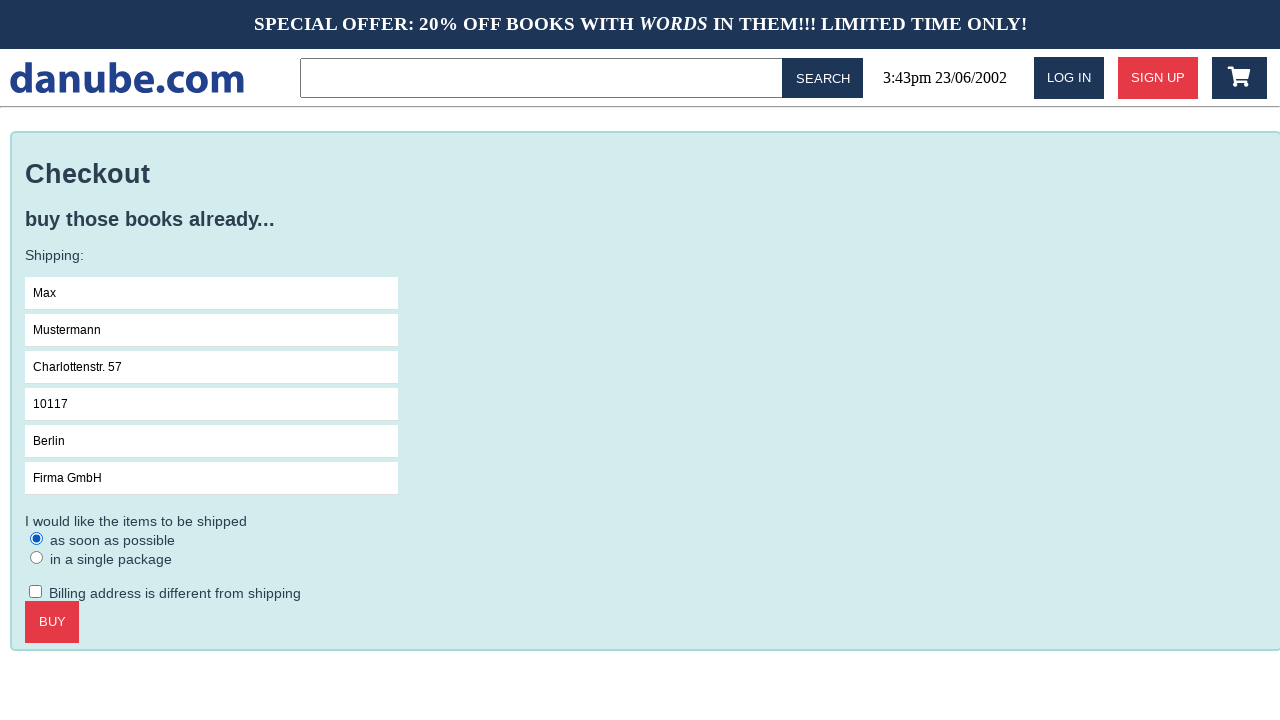

Clicked confirm checkout button at (52, 622) on .checkout > .call-to-action
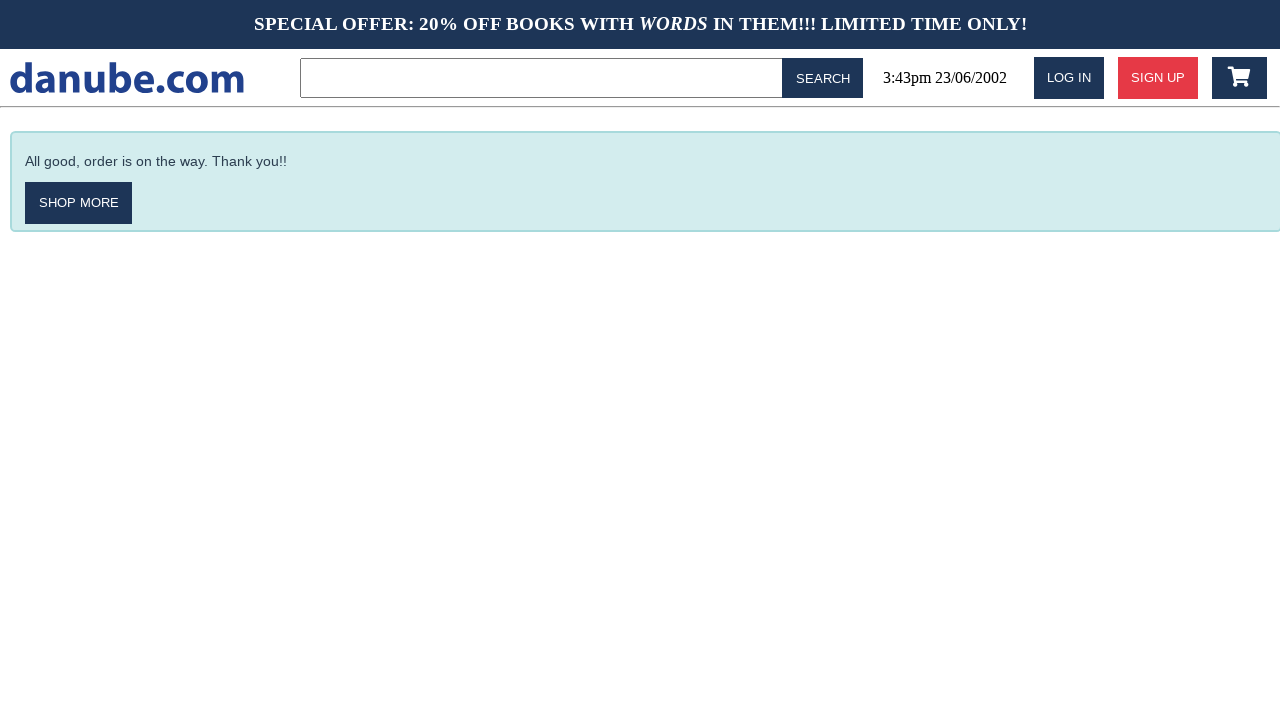

Order confirmation message displayed
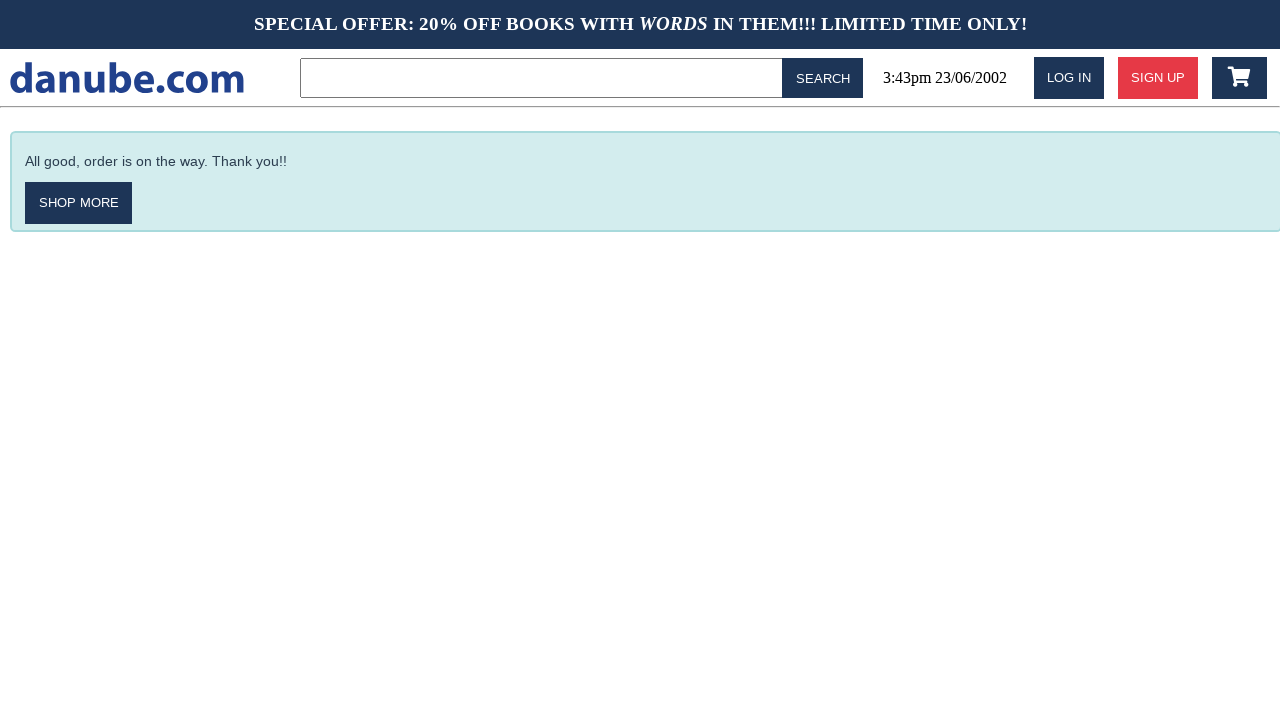

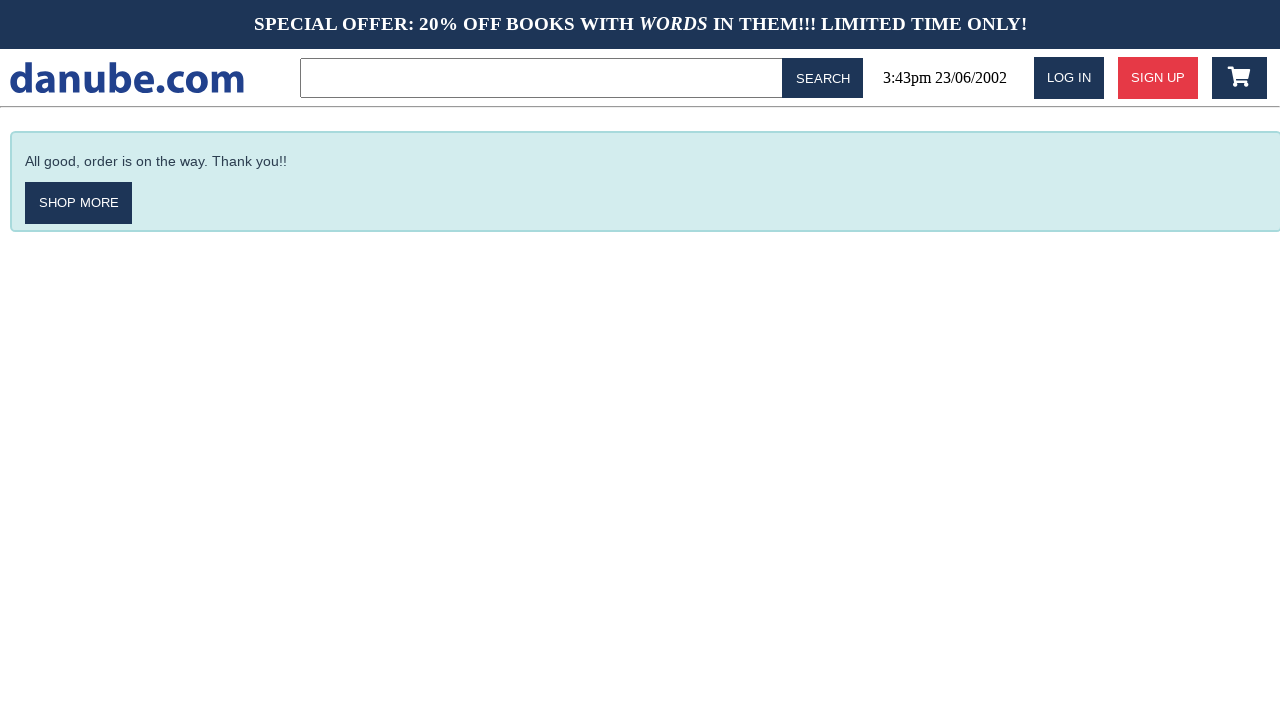